Navigates to Pizza Hut India website and verifies the page loads successfully

Starting URL: https://www.pizzahut.co.in/

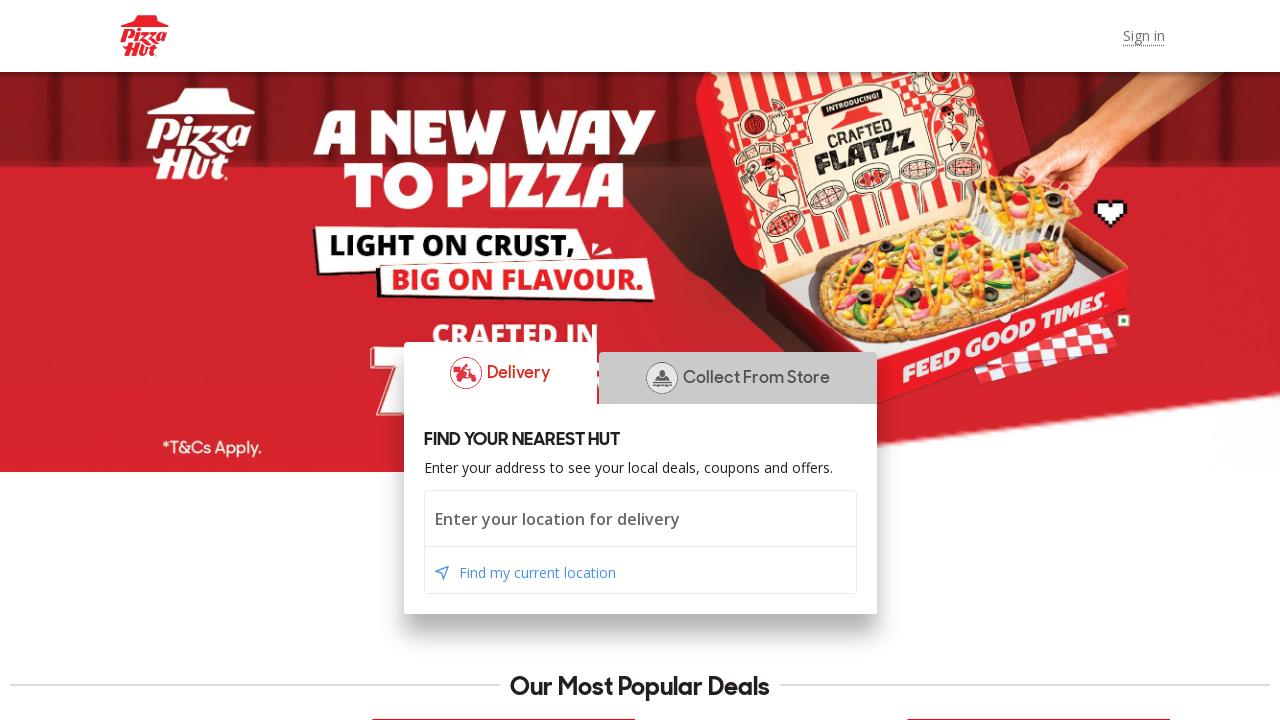

Waited for Pizza Hut India page to load (domcontentloaded state)
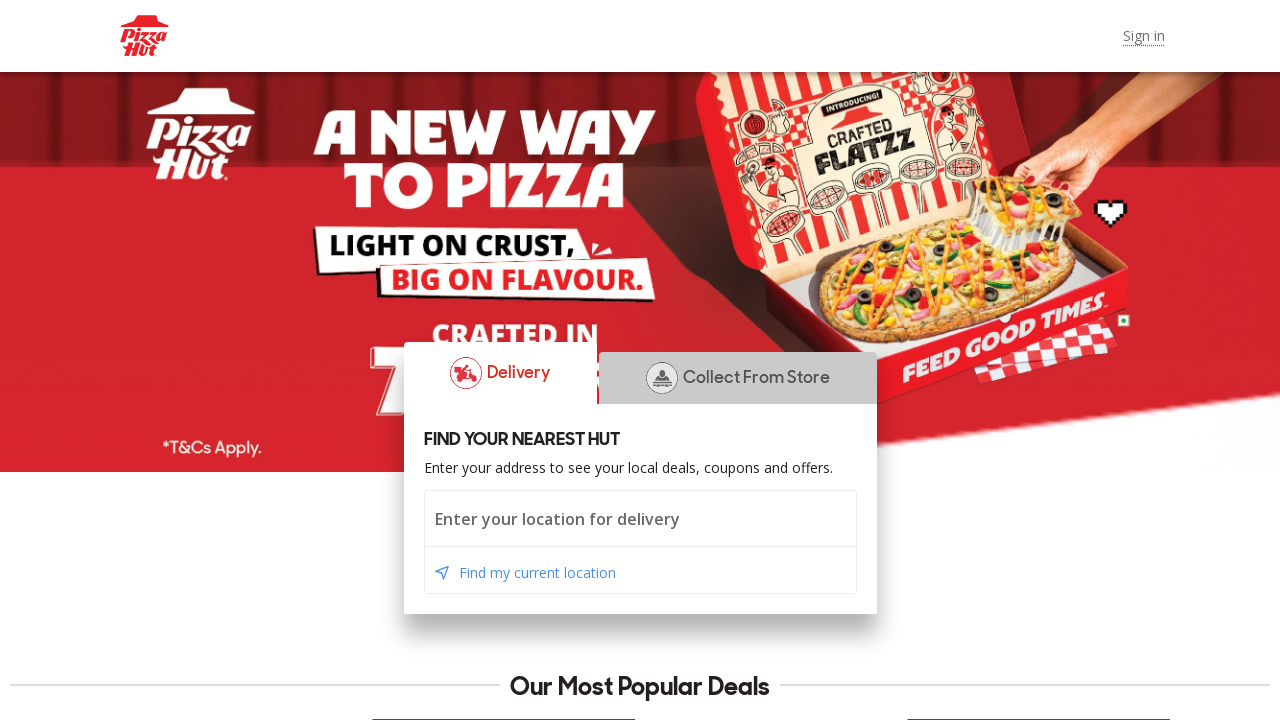

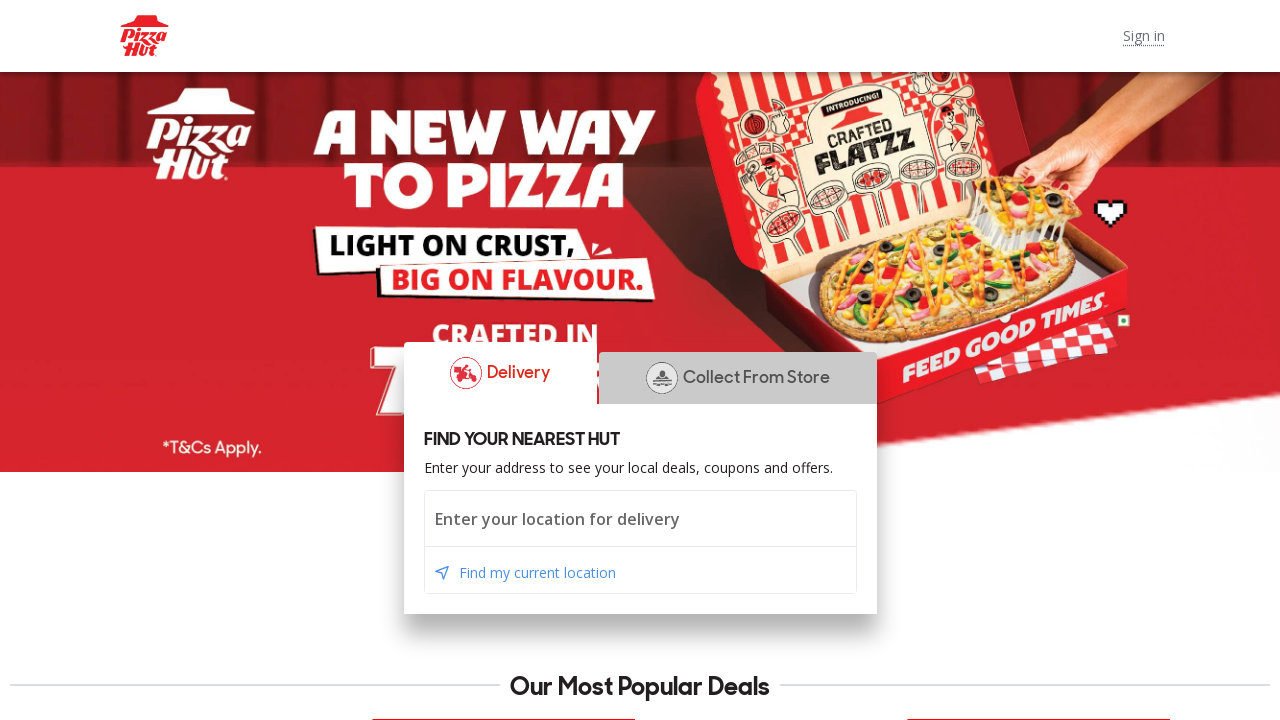